Tests that edits are saved when the input loses focus (blur event)

Starting URL: https://demo.playwright.dev/todomvc

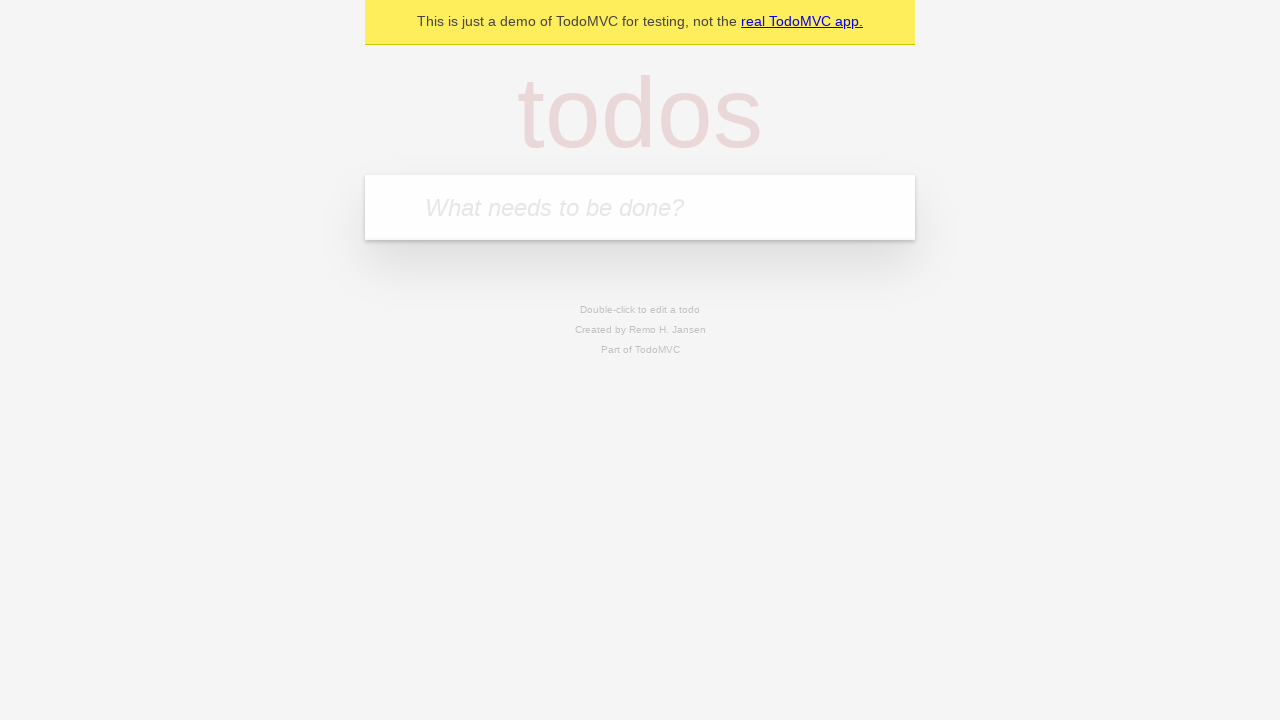

Filled first todo input with 'buy some cheese' on .new-todo
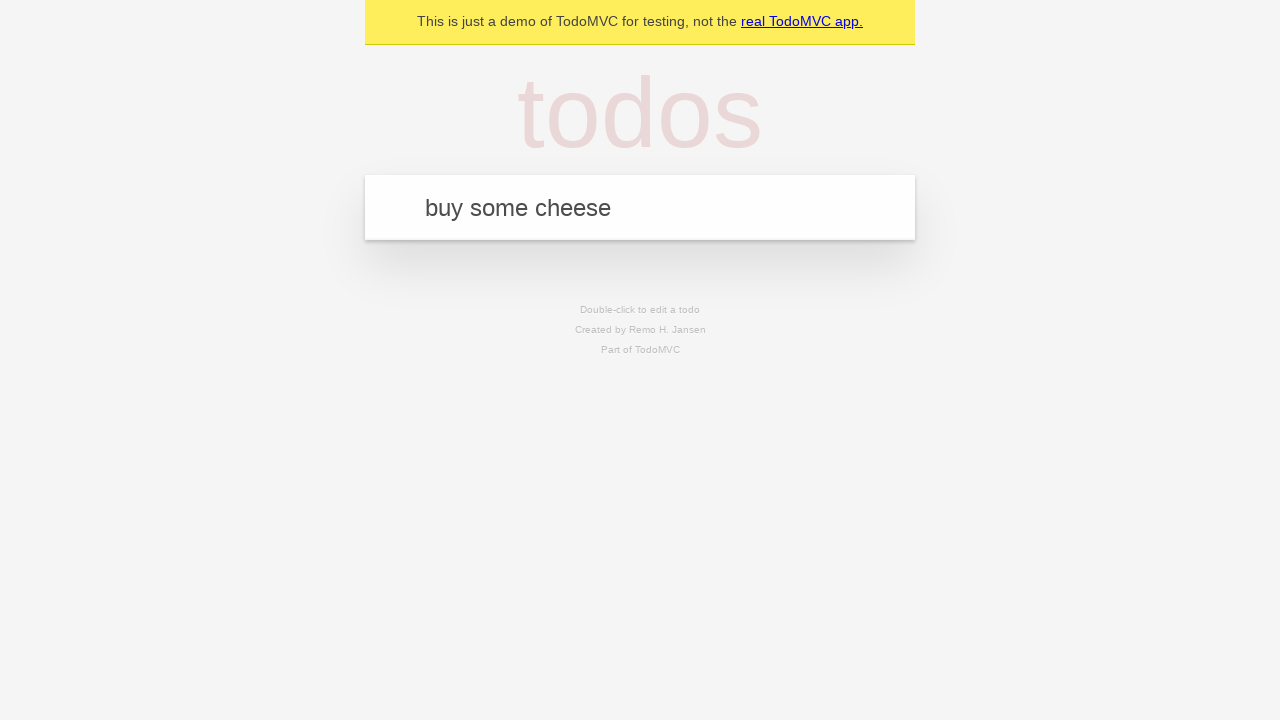

Pressed Enter to create first todo on .new-todo
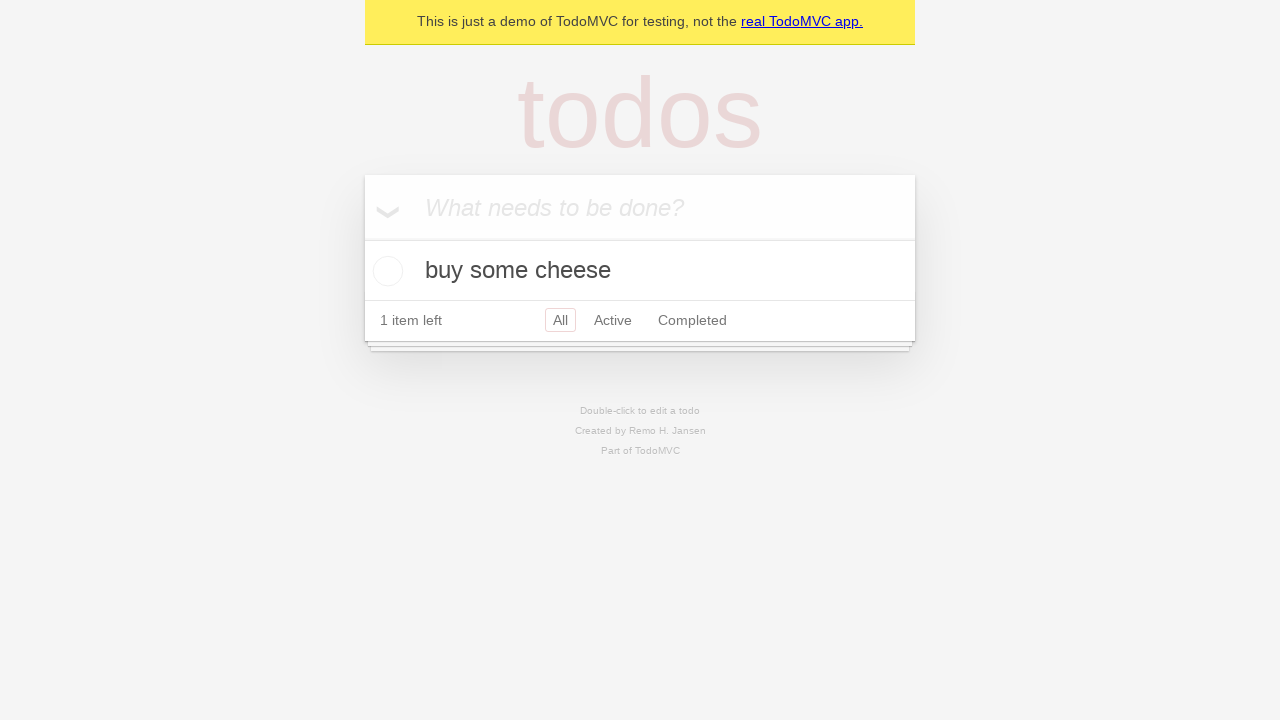

Filled second todo input with 'feed the cat' on .new-todo
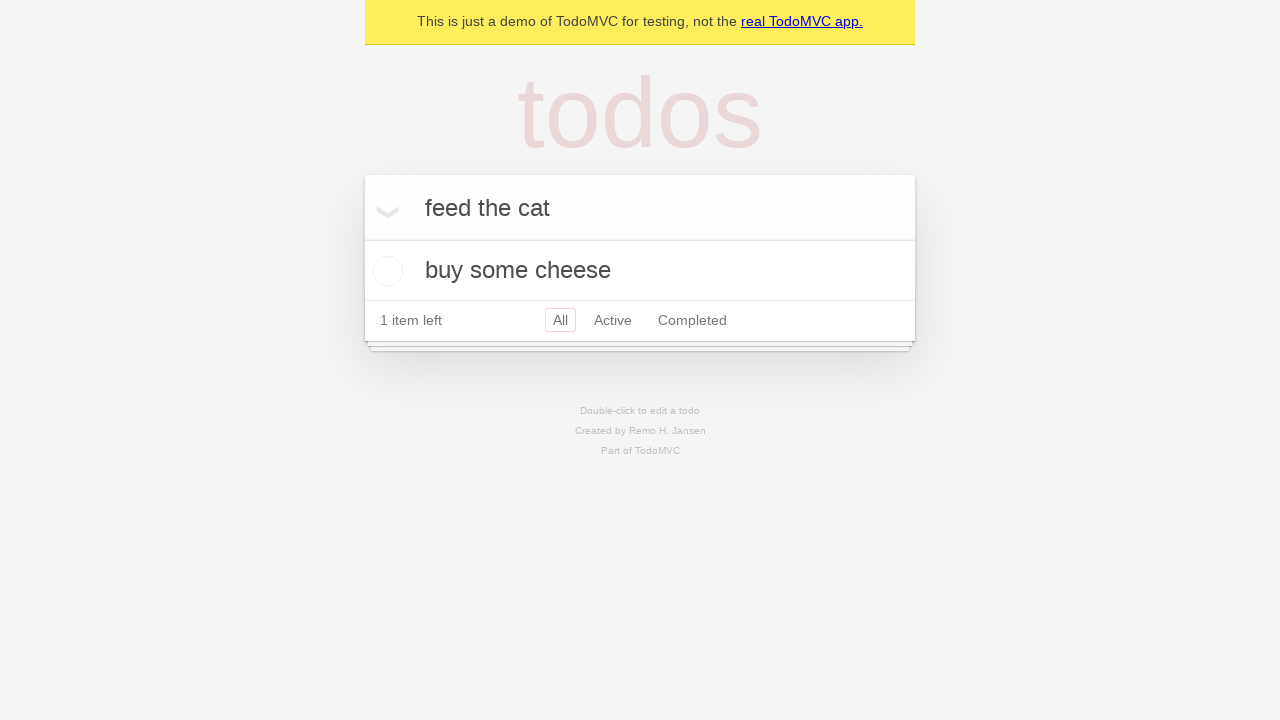

Pressed Enter to create second todo on .new-todo
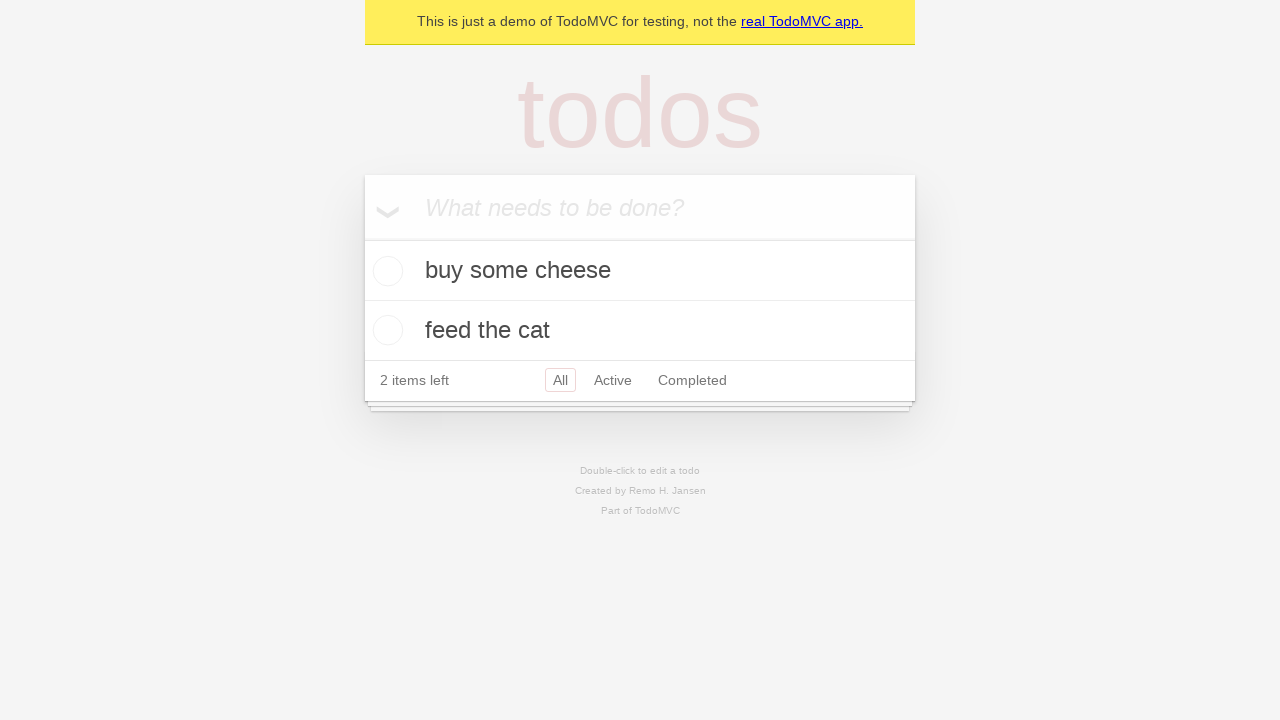

Filled third todo input with 'book a doctors appointment' on .new-todo
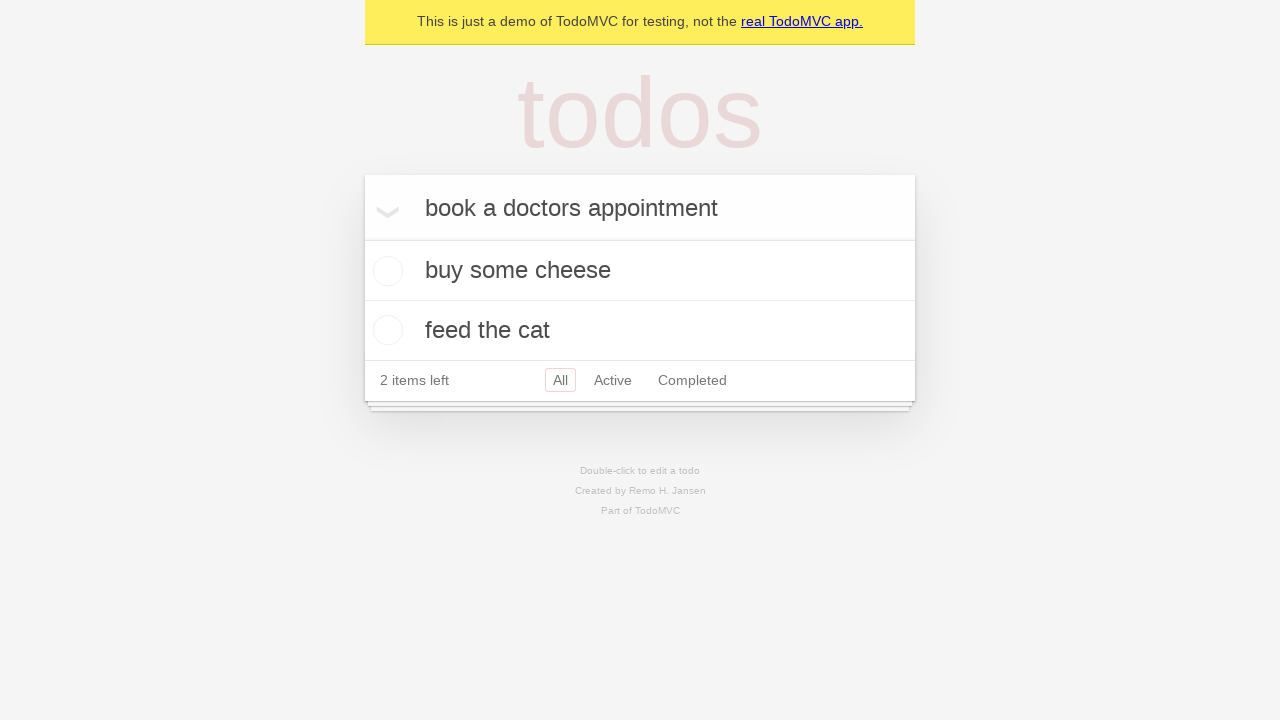

Pressed Enter to create third todo on .new-todo
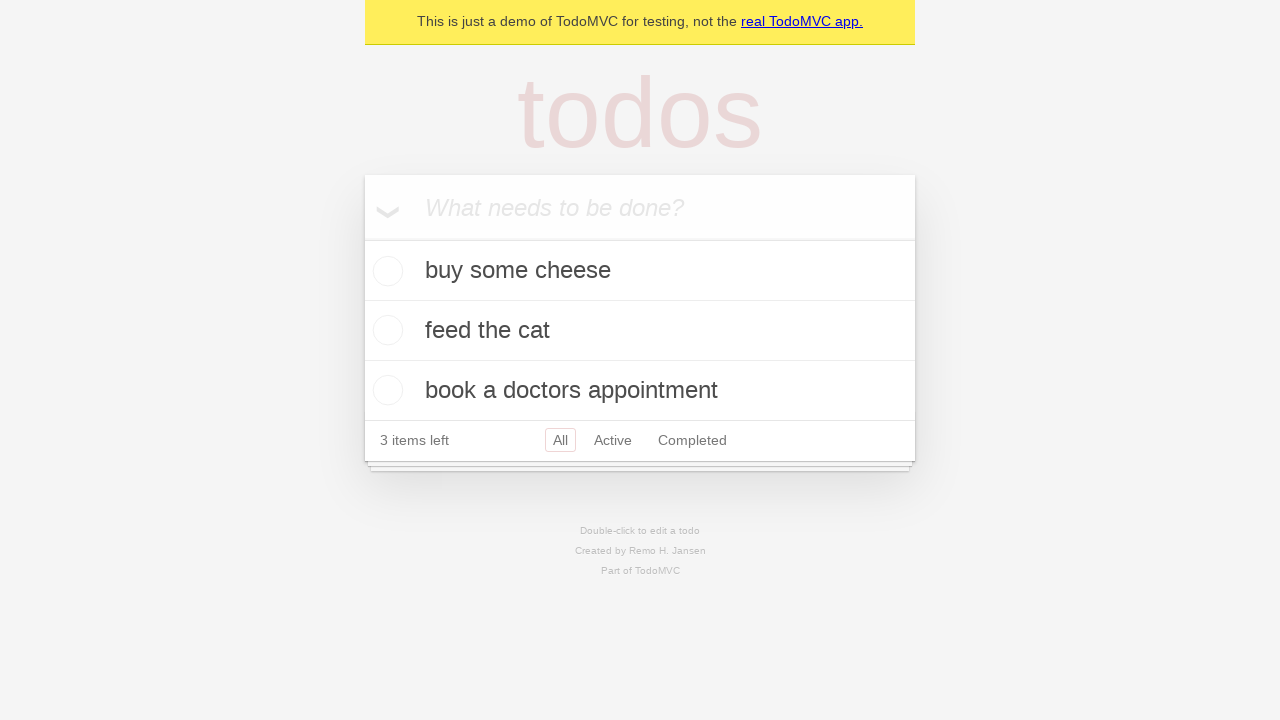

Double-clicked second todo to enter edit mode at (640, 331) on .todo-list li >> nth=1
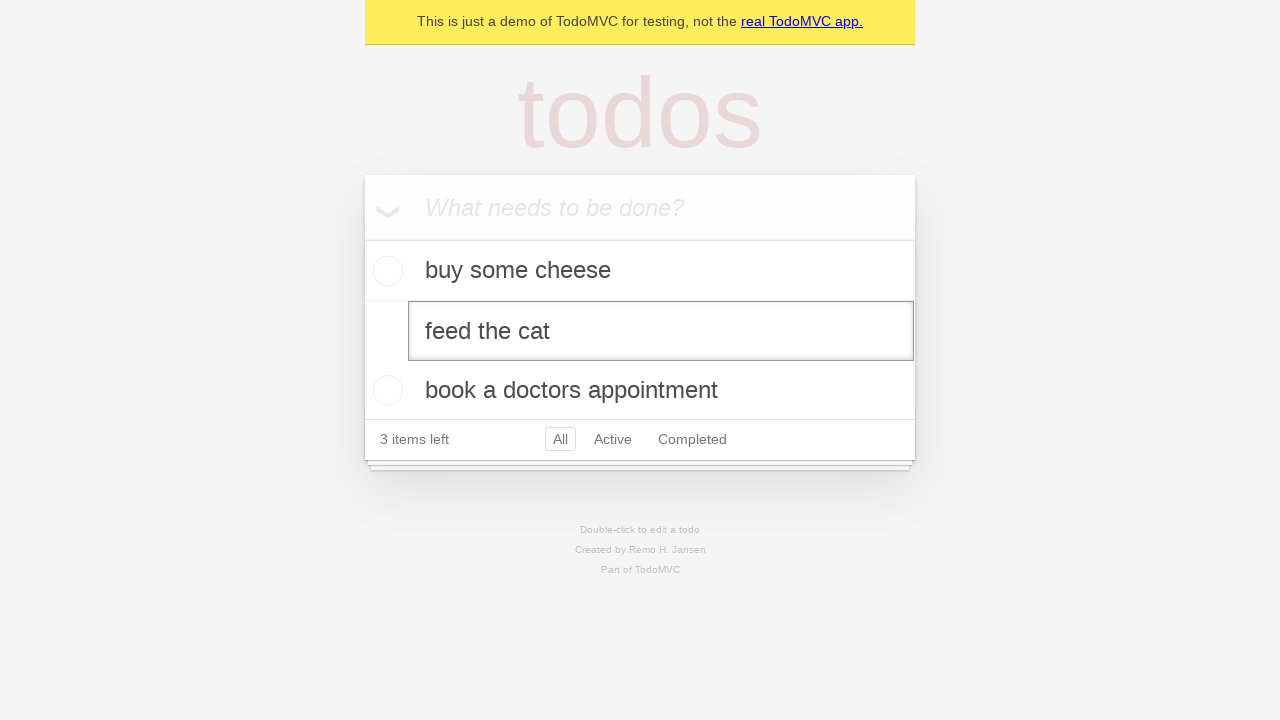

Changed second todo text to 'buy some sausages' on .todo-list li >> nth=1 >> .edit
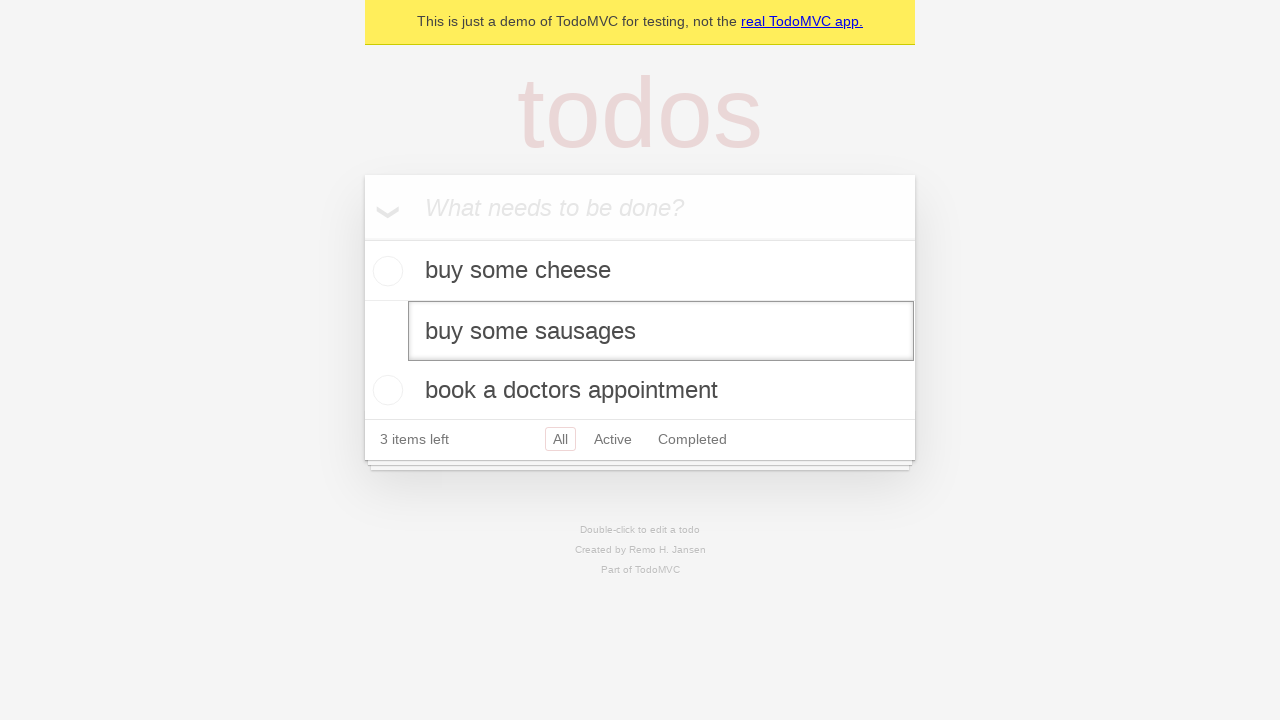

Dispatched blur event to save edit on second todo
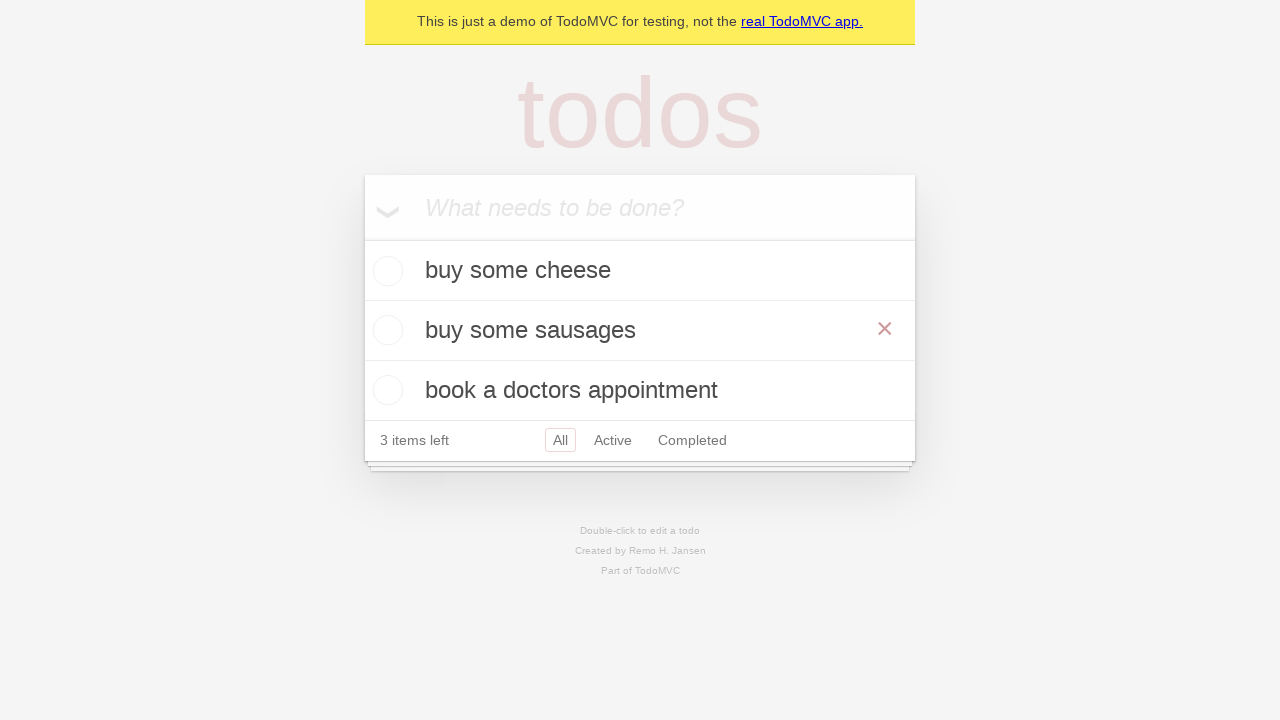

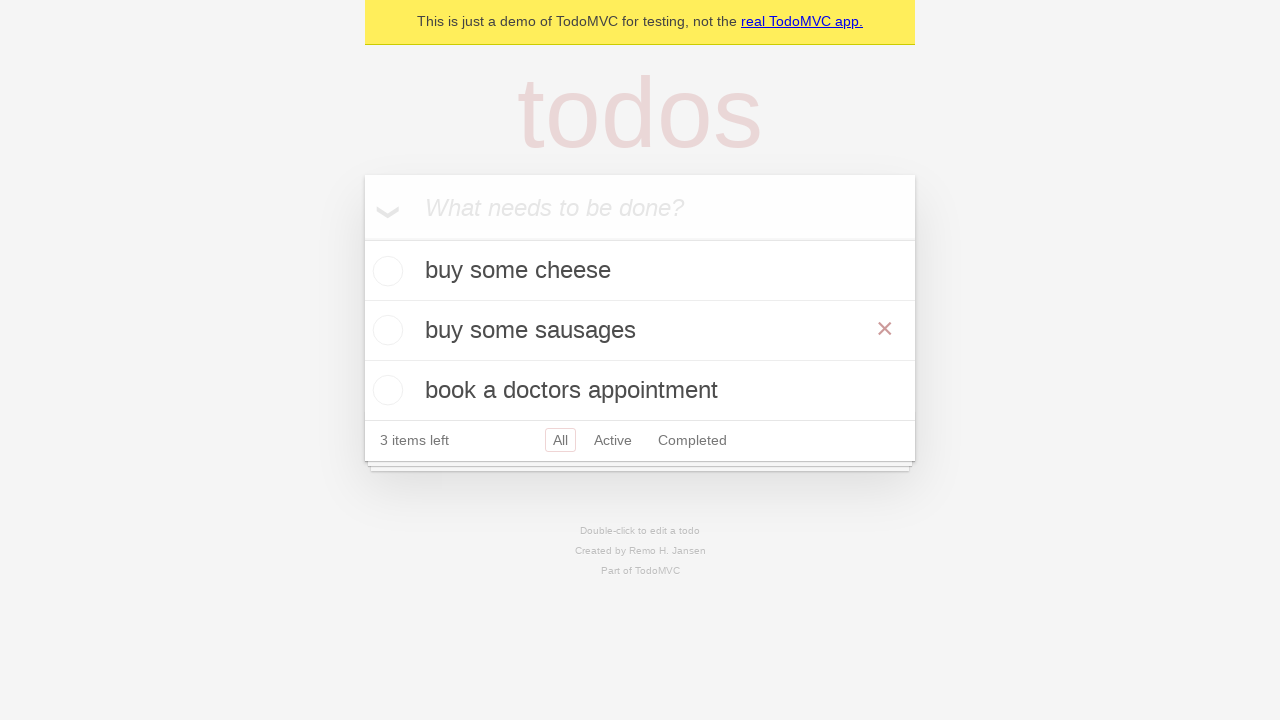